Tests static dropdown functionality by selecting options using different methods - first by index (selecting the 4th option) and then by visible text (selecting "AED").

Starting URL: https://rahulshettyacademy.com/dropdownsPractise/

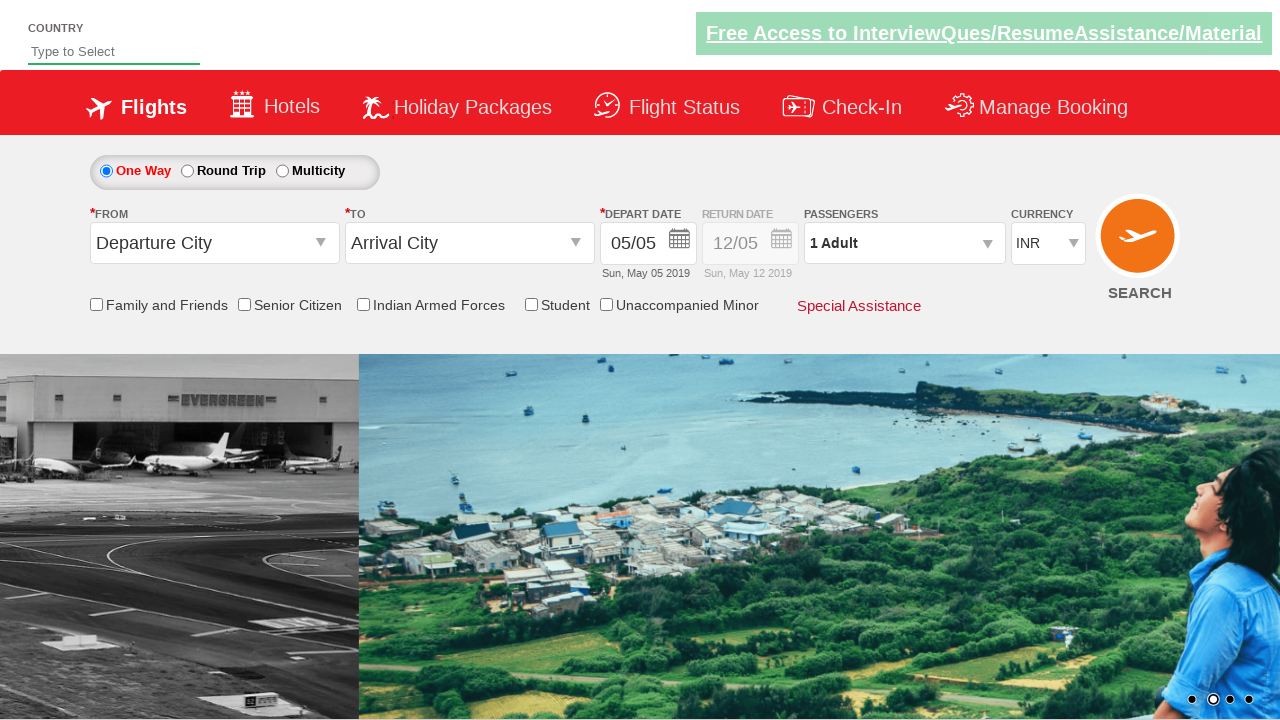

Currency dropdown element is available
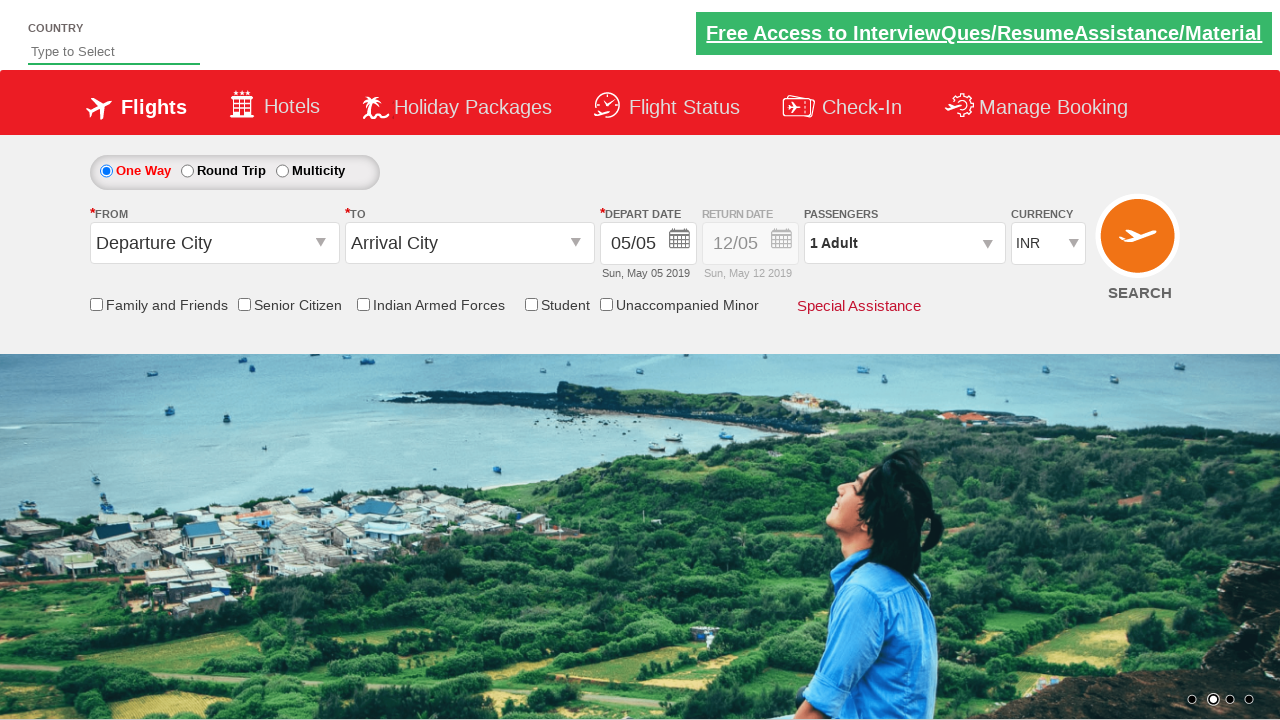

Selected 4th option in currency dropdown by index on #ctl00_mainContent_DropDownListCurrency
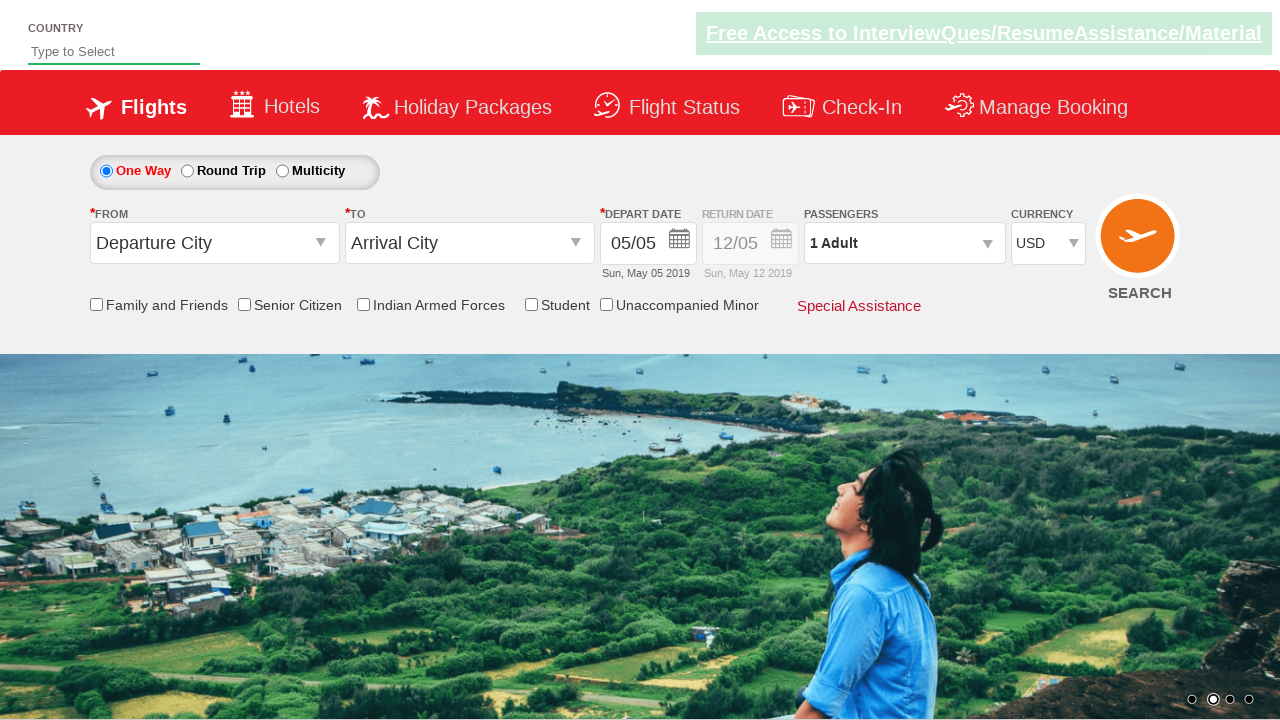

Selected AED currency option by visible text on #ctl00_mainContent_DropDownListCurrency
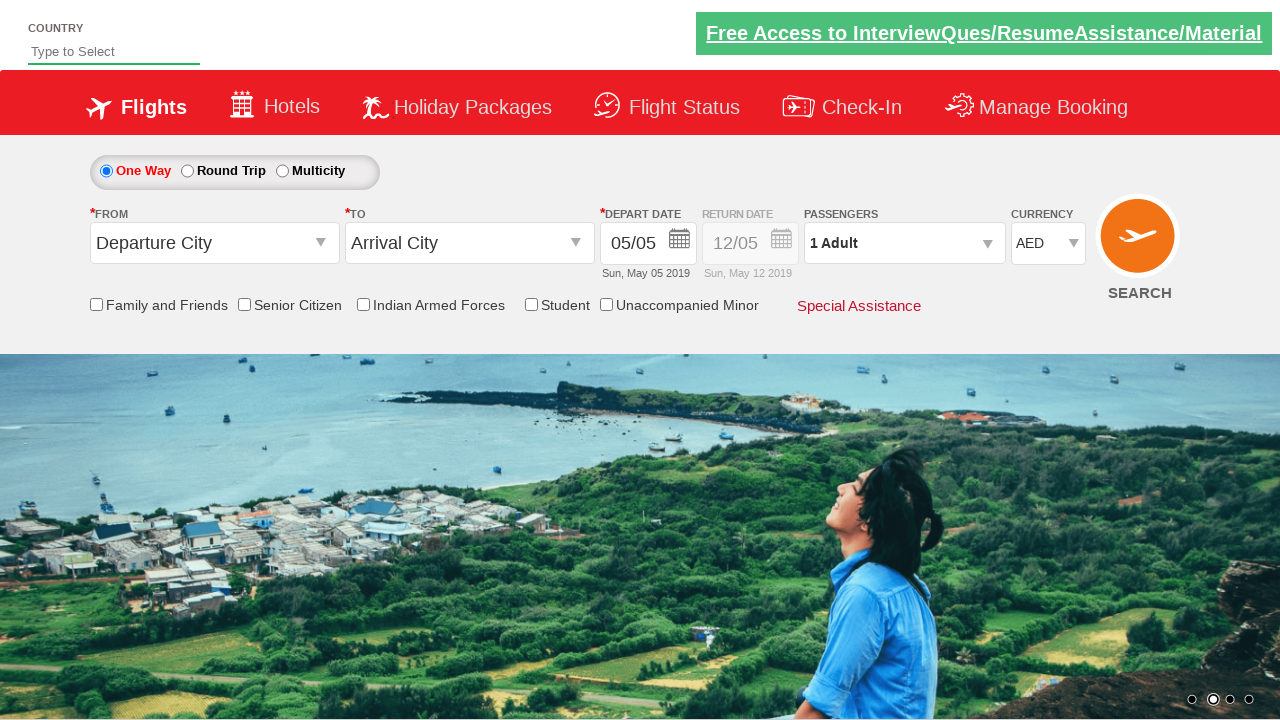

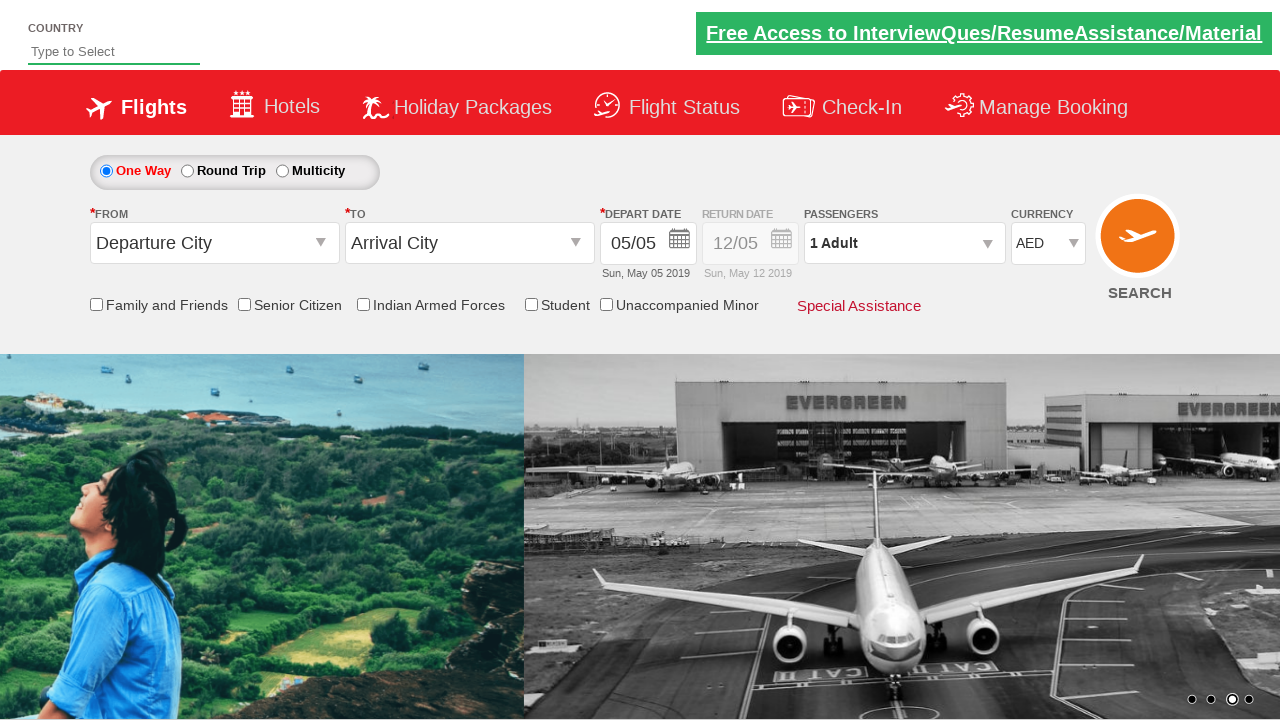